Tests dynamic element appearance with soft assertions by clicking a button and verifying paragraph element visibility and text content

Starting URL: https://testeroprogramowania.github.io/selenium/wait2.html

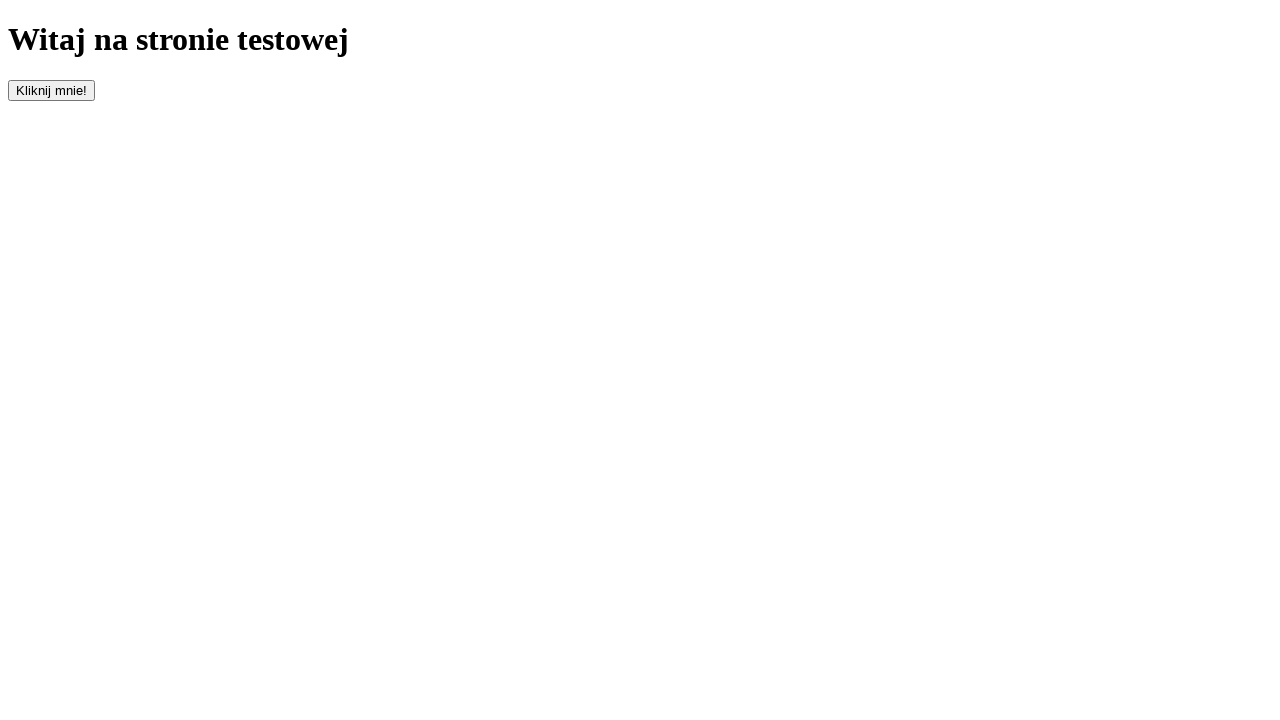

Clicked the 'clickOnMe' button to trigger dynamic element appearance at (52, 90) on #clickOnMe
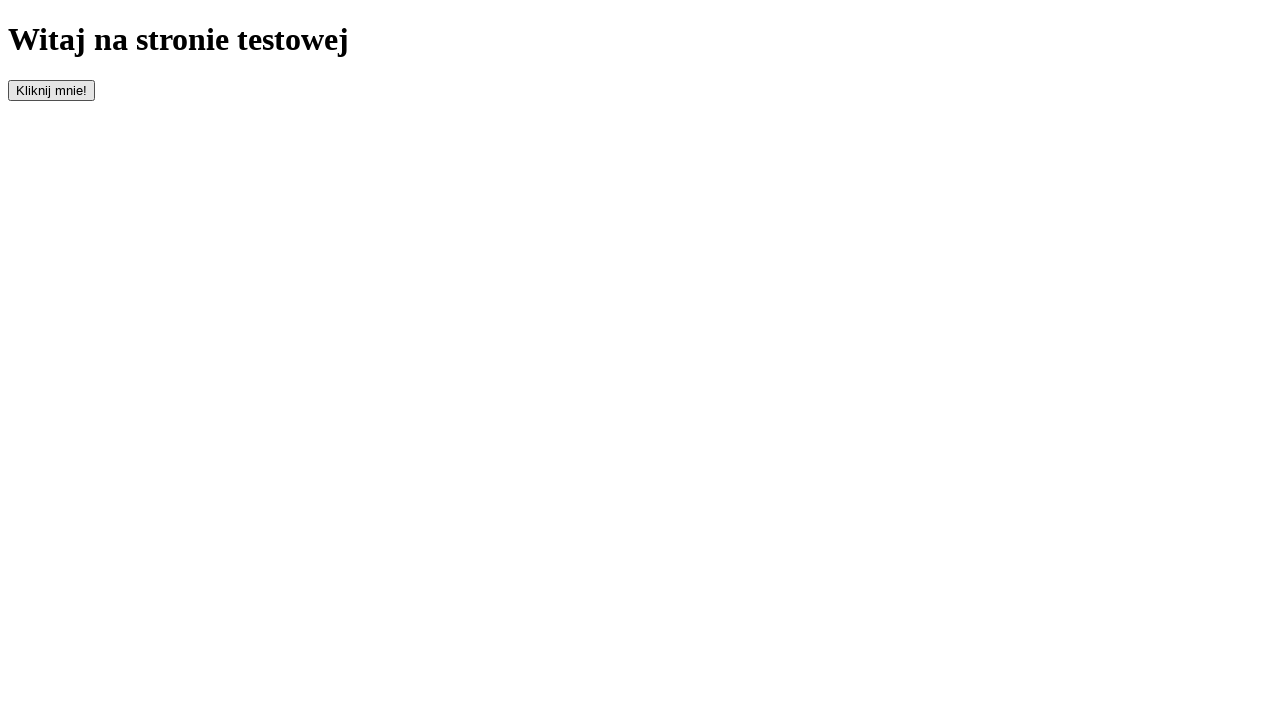

Waited for paragraph element to appear in DOM
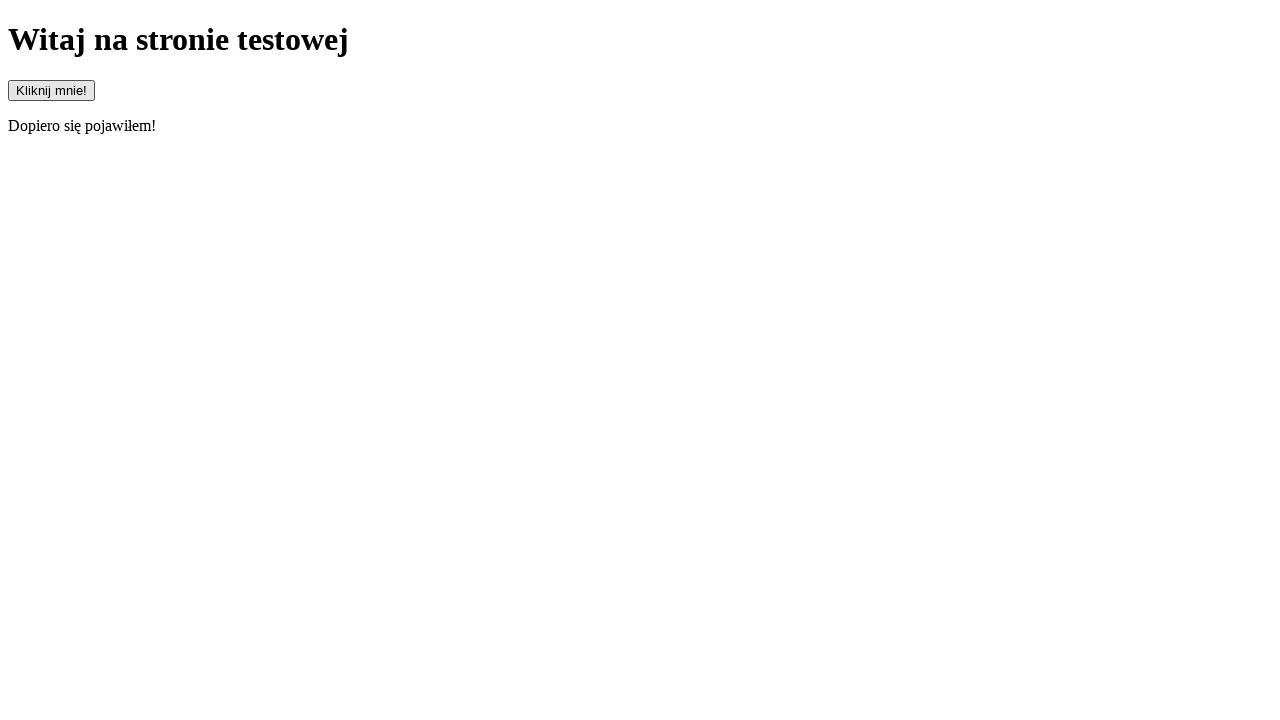

Located the paragraph element
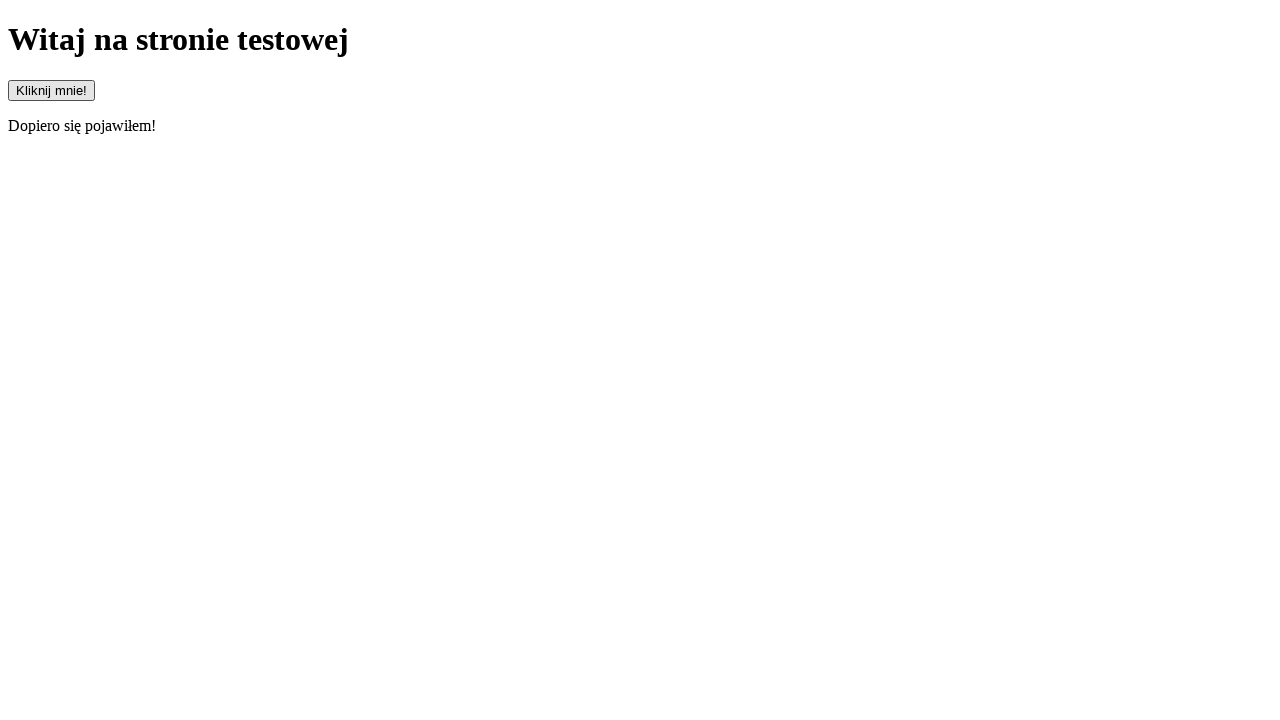

Verified paragraph element is visible
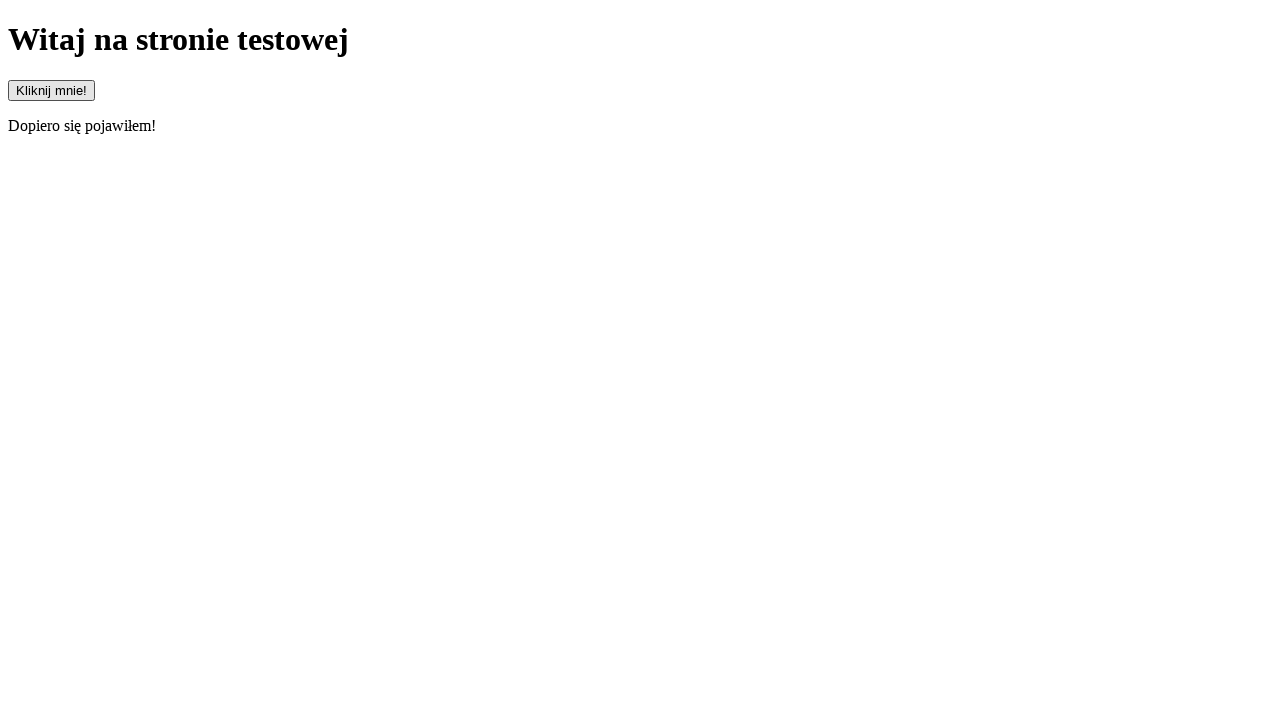

Verified paragraph text starts with 'Dopiero'
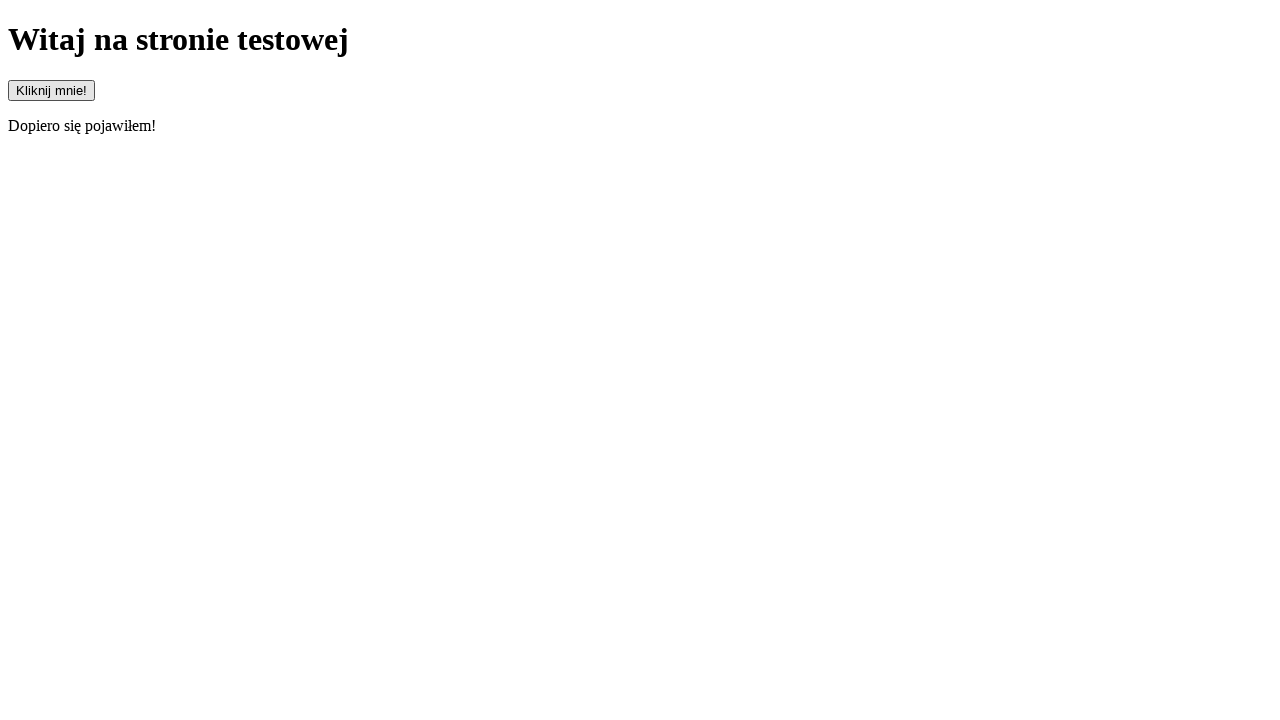

Verified paragraph text does not start with 'Pojawiłem'
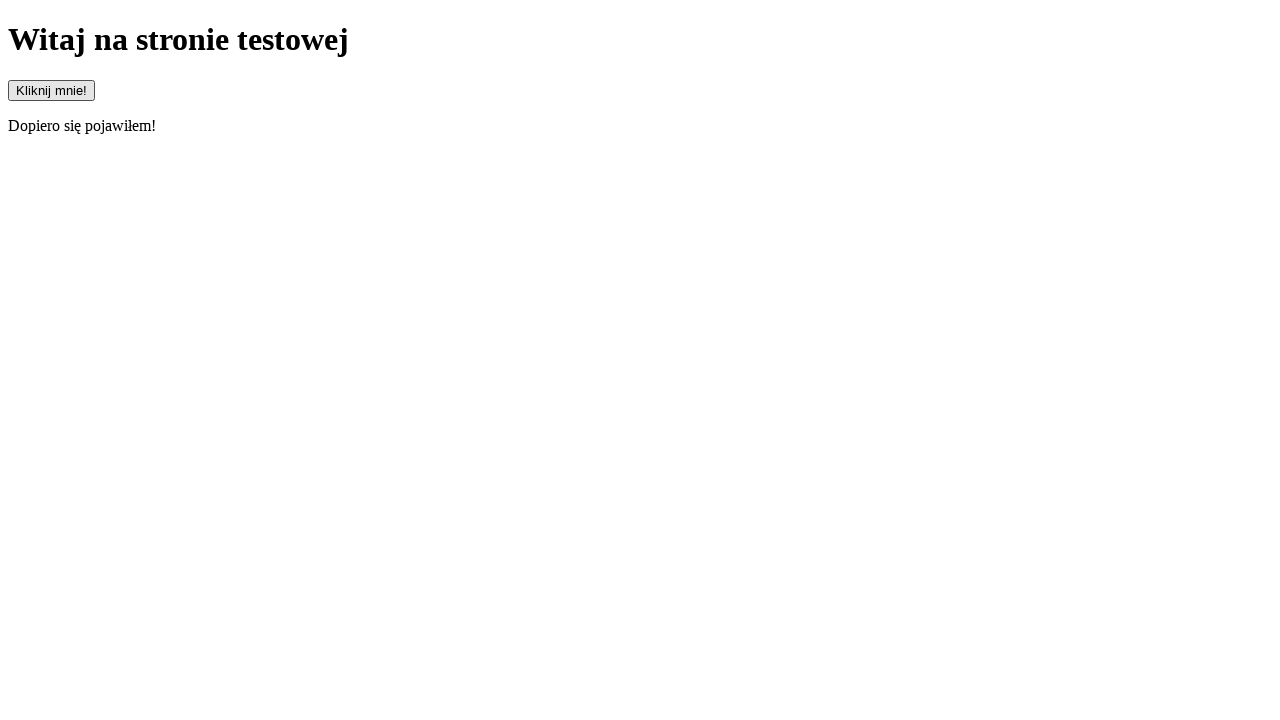

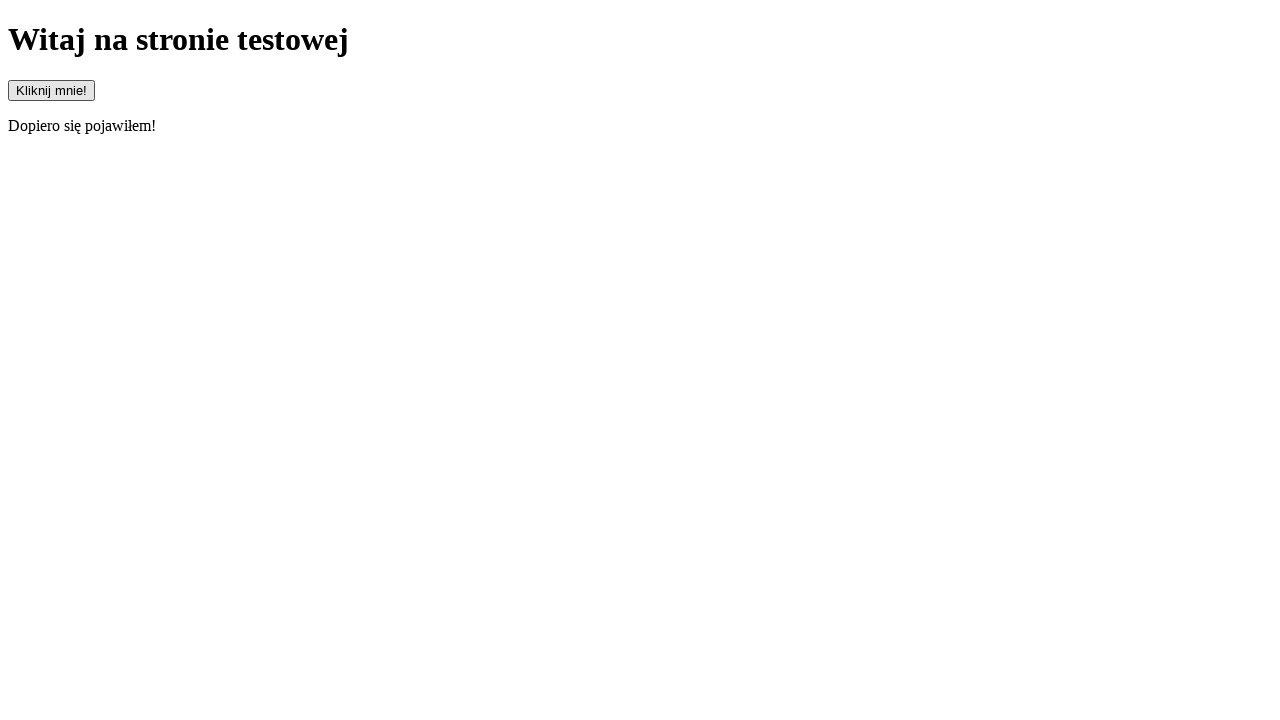